Navigates to thinkjubilee.com and opens a new browser tab to the Selenium website

Starting URL: https://thinkjubilee.com/

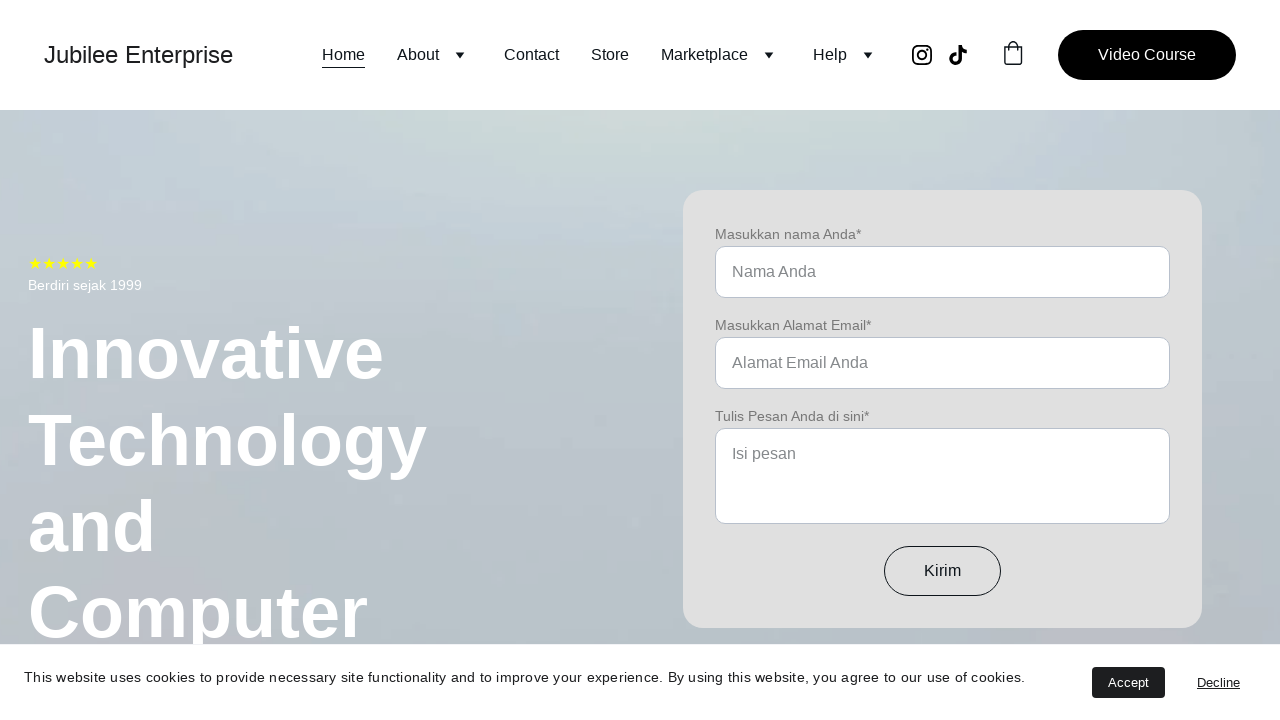

Opened a new browser tab
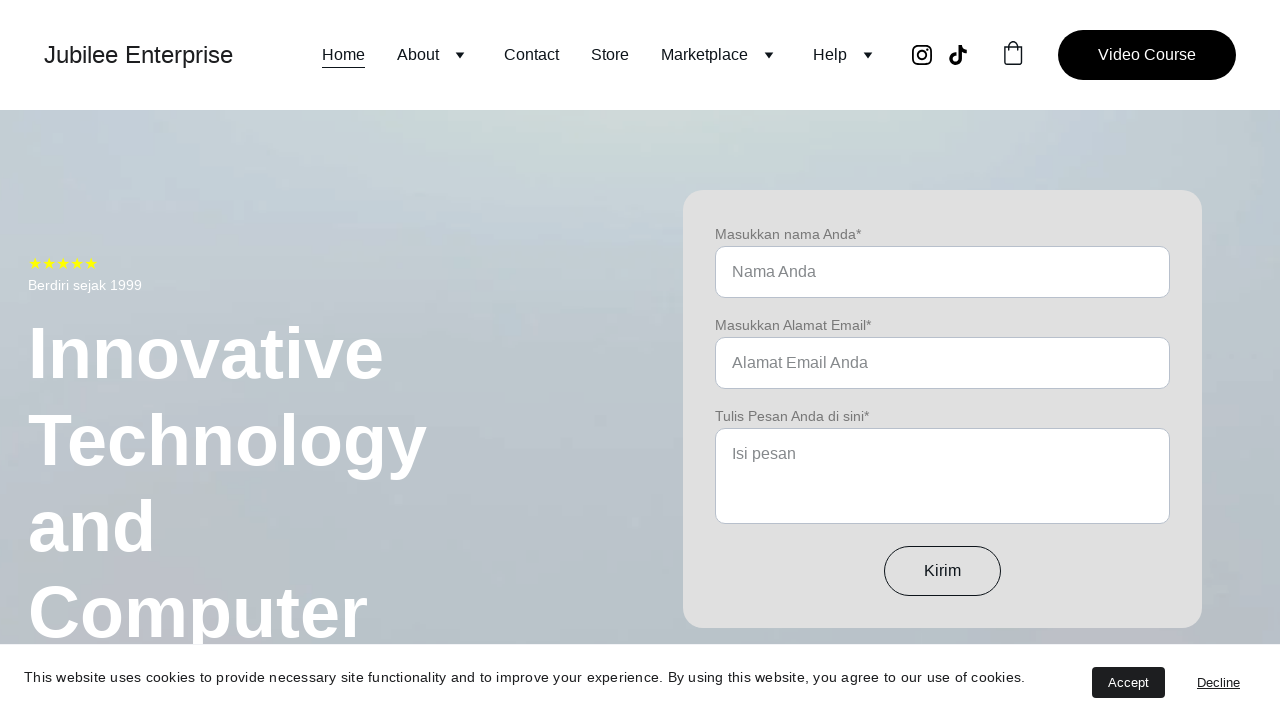

Navigated to Selenium website (https://www.selenium.dev/)
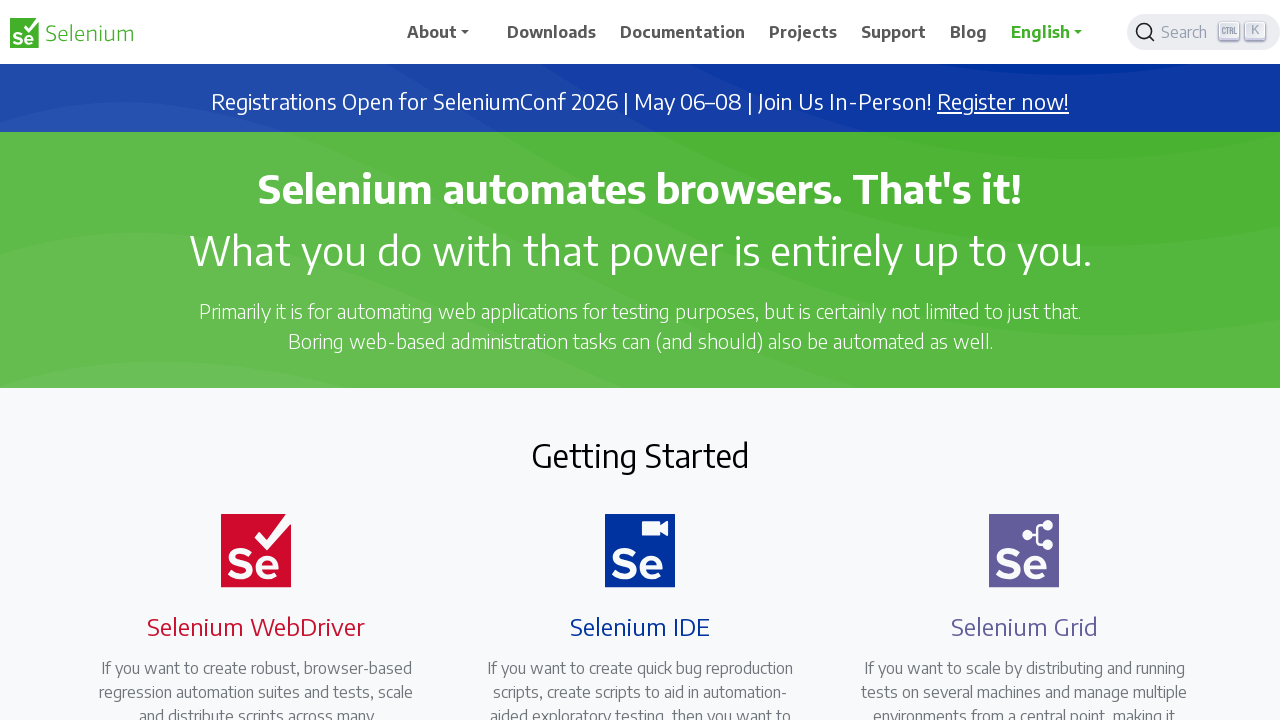

Waited for Selenium page to reach domcontentloaded state
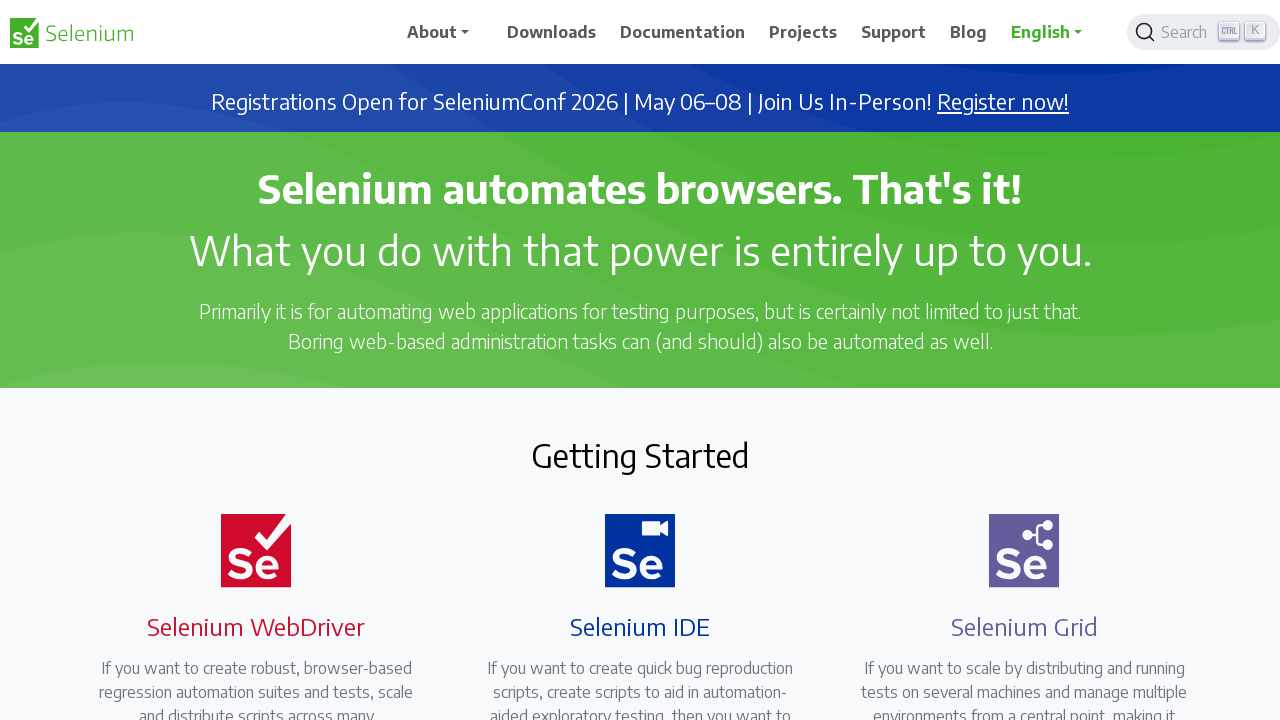

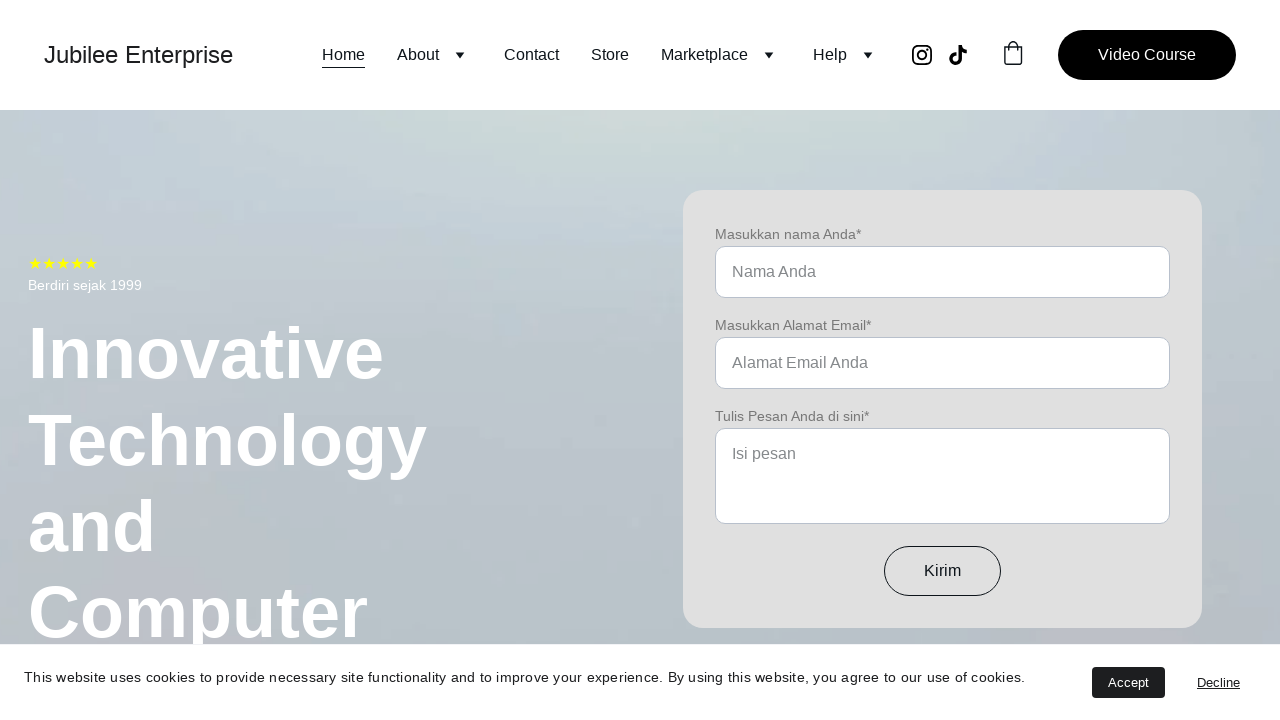